Tests checkbox functionality by clicking a checkbox and verifying selection states of multiple checkboxes

Starting URL: https://rahulshettyacademy.com/AutomationPractice/

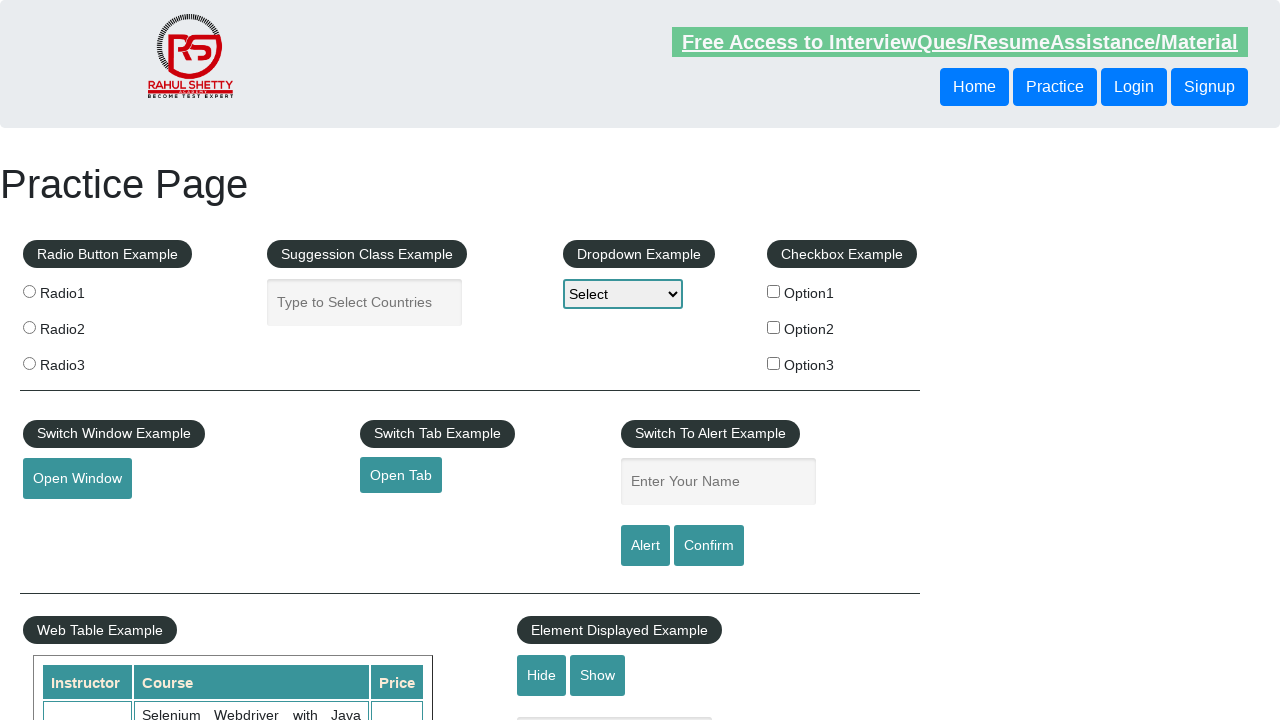

Clicked the second checkbox option at (774, 327) on input#checkBoxOption2
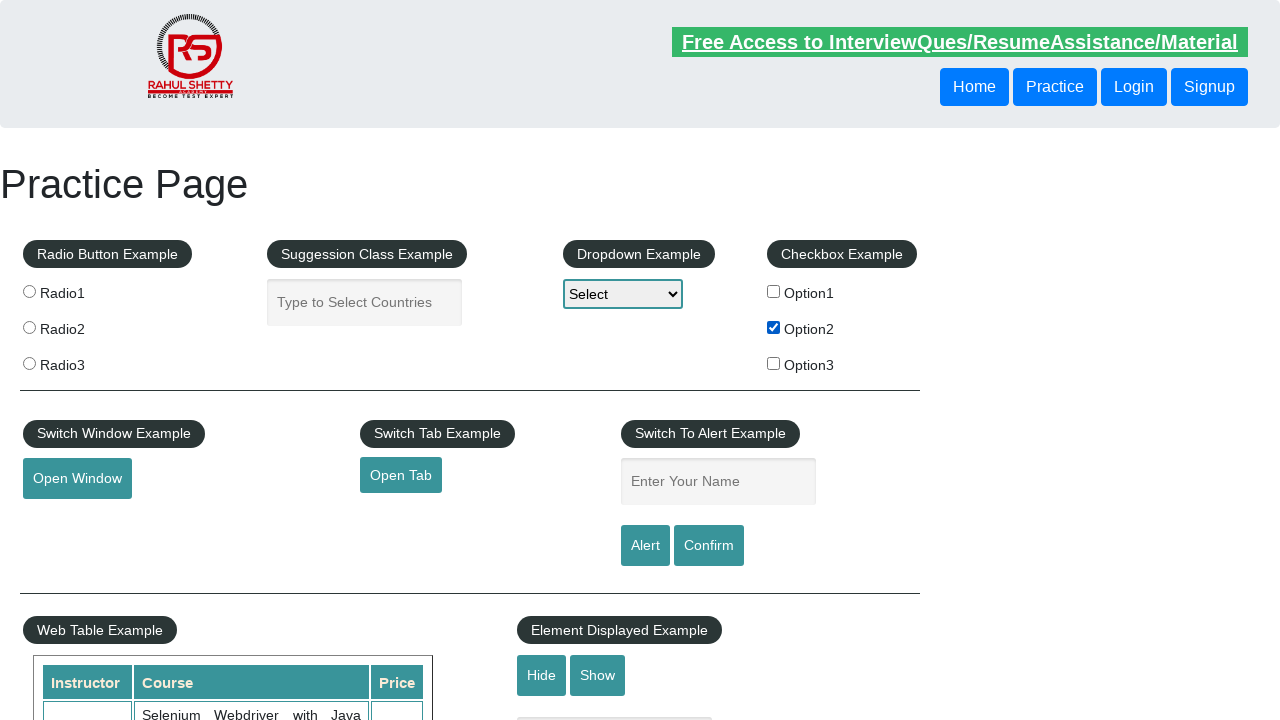

Verified selection state of checkbox 1
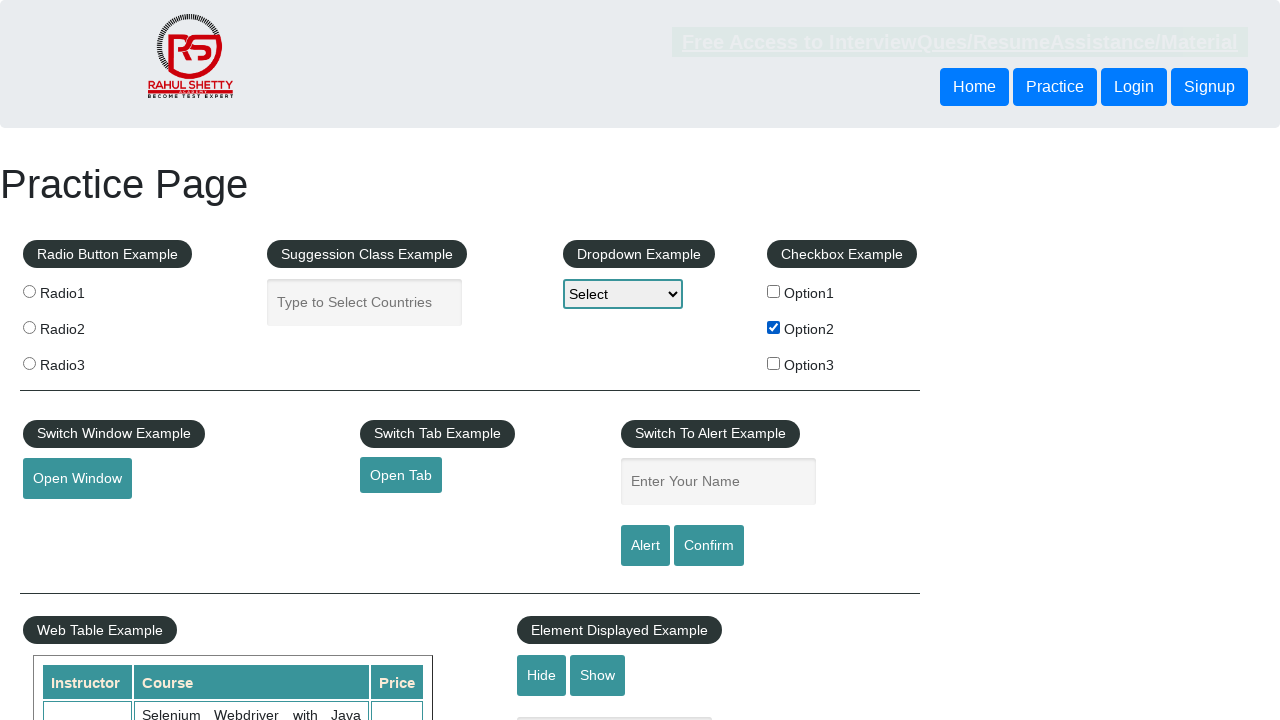

Verified selection state of checkbox 2
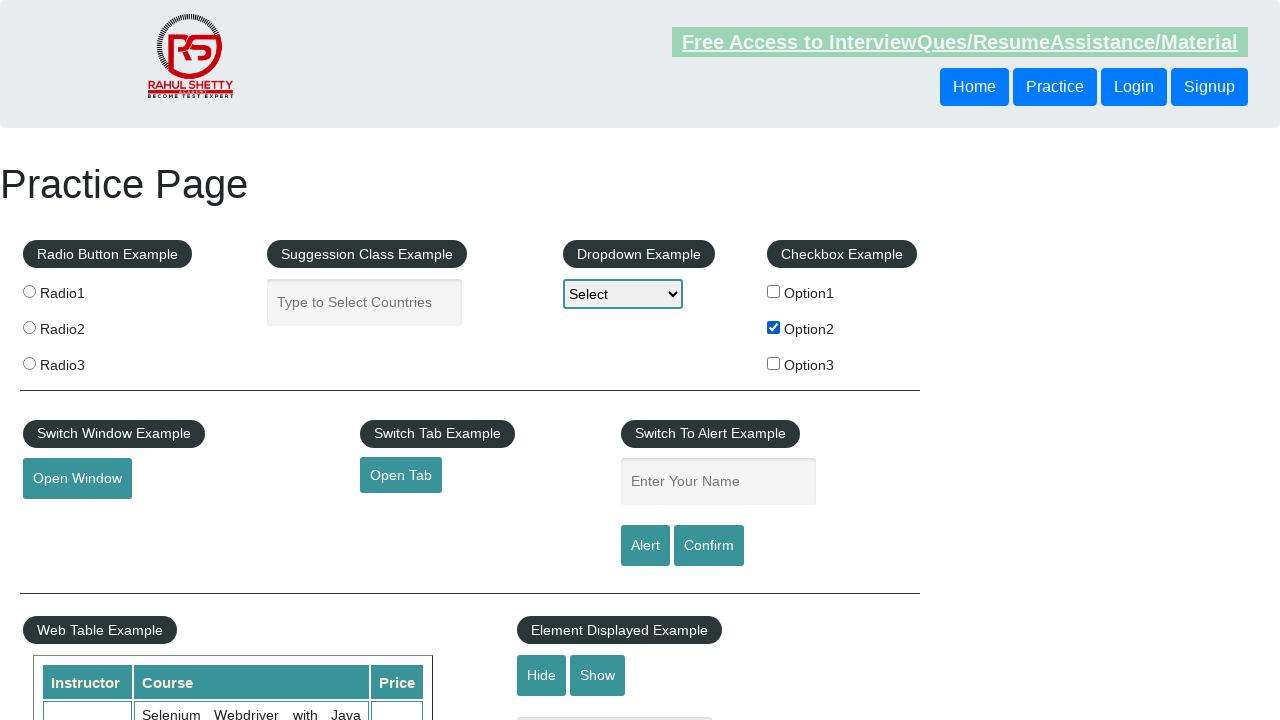

Verified selection state of checkbox 3
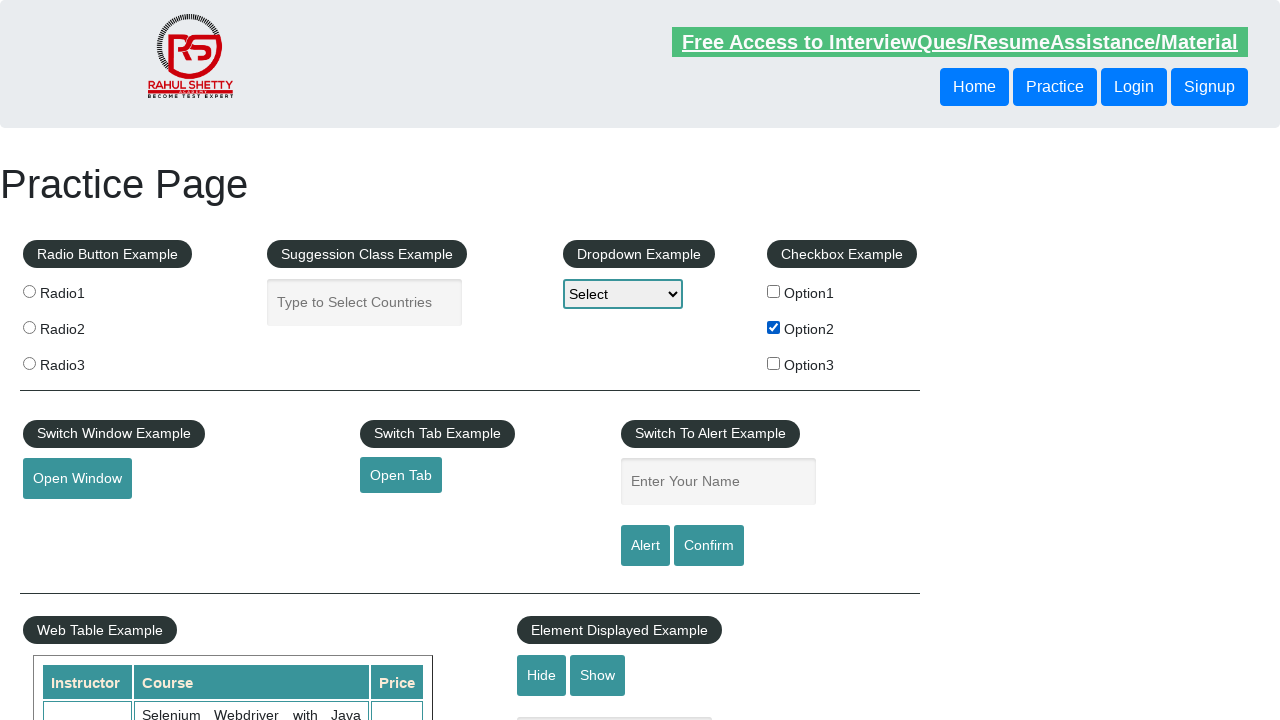

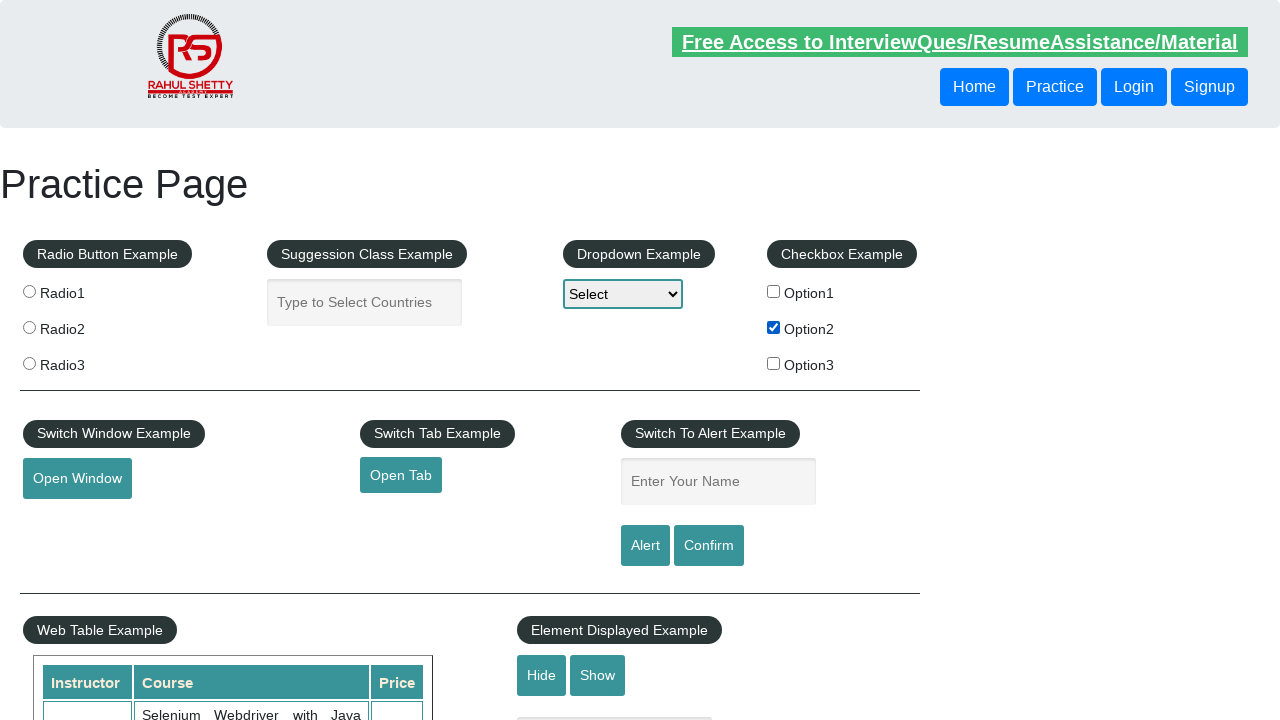